Tests browser zoom functionality by zooming in to 200%, then out to 30%, and finally back to normal 100% zoom level

Starting URL: https://www.rediff.com/

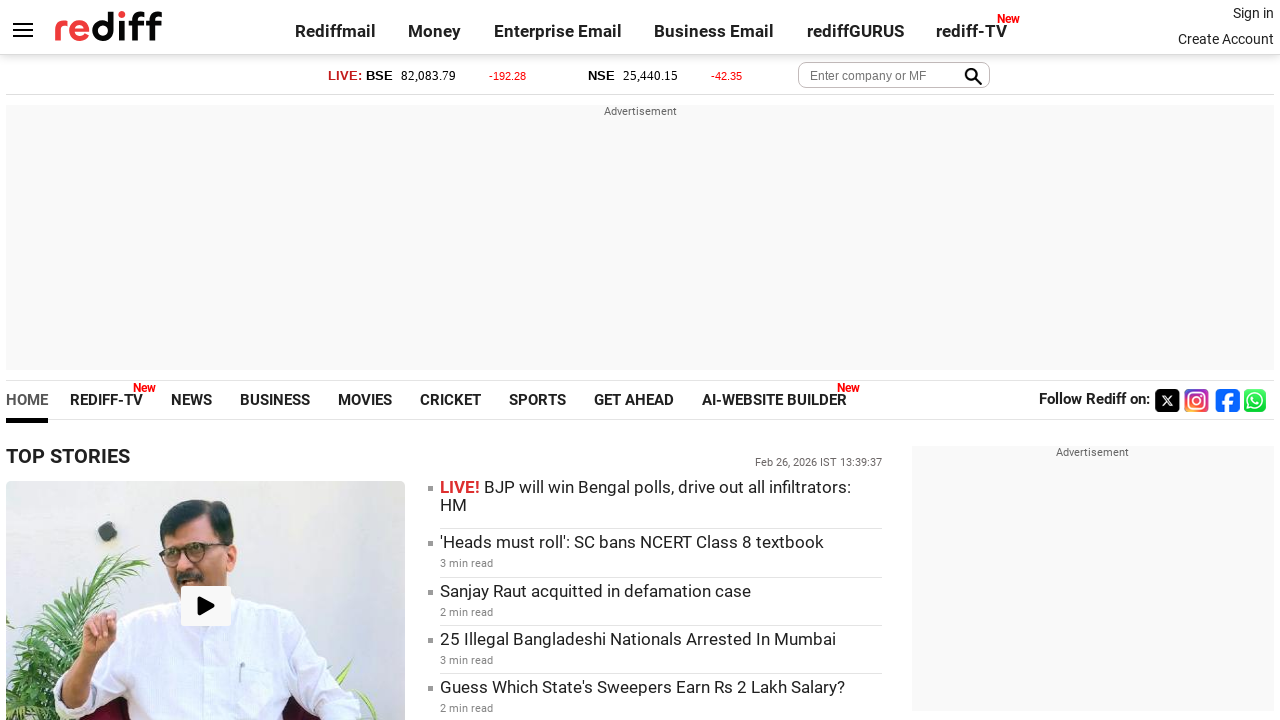

Zoomed in to 200%
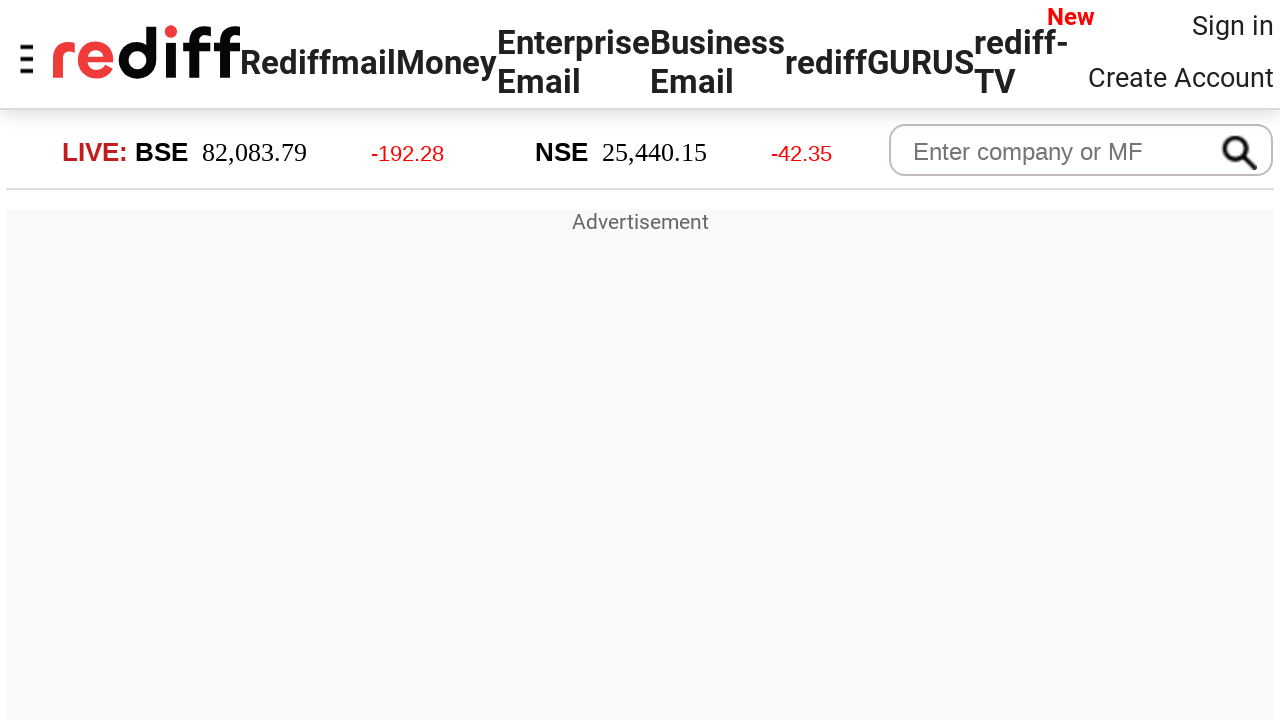

Waited 1 second for zoom effect to apply
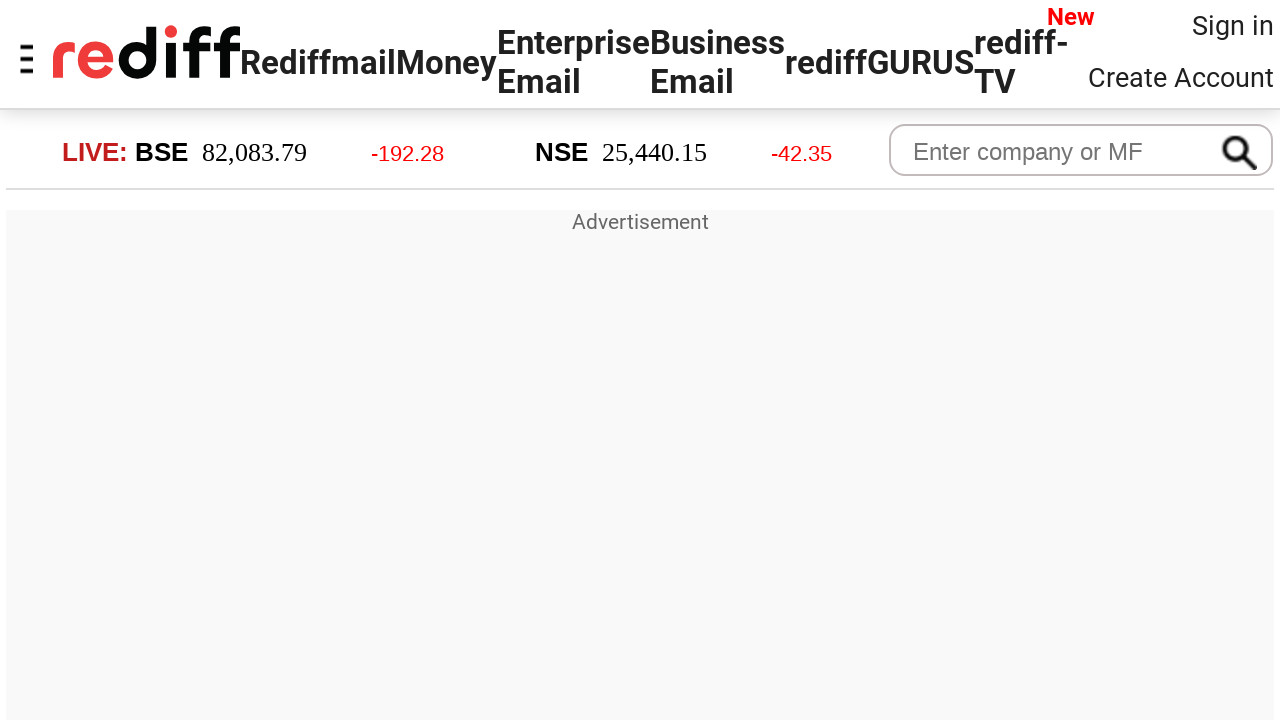

Zoomed out to 30%
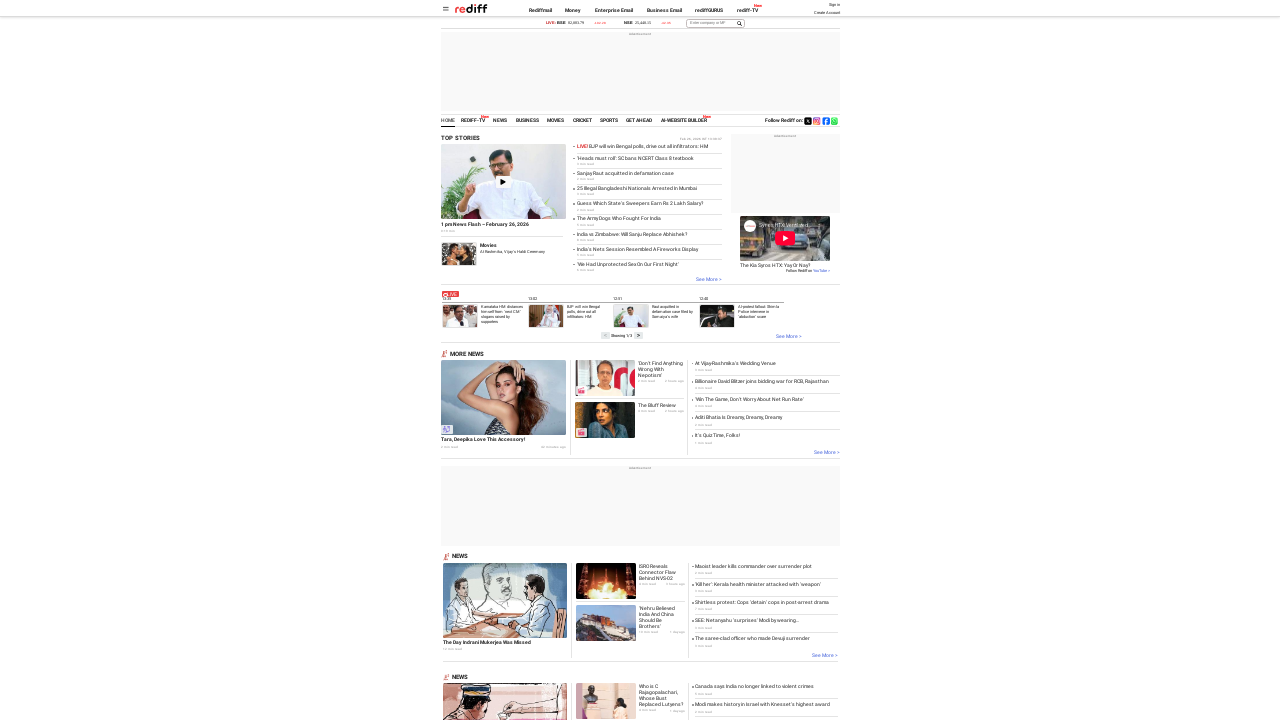

Waited 1 second for zoom effect to apply
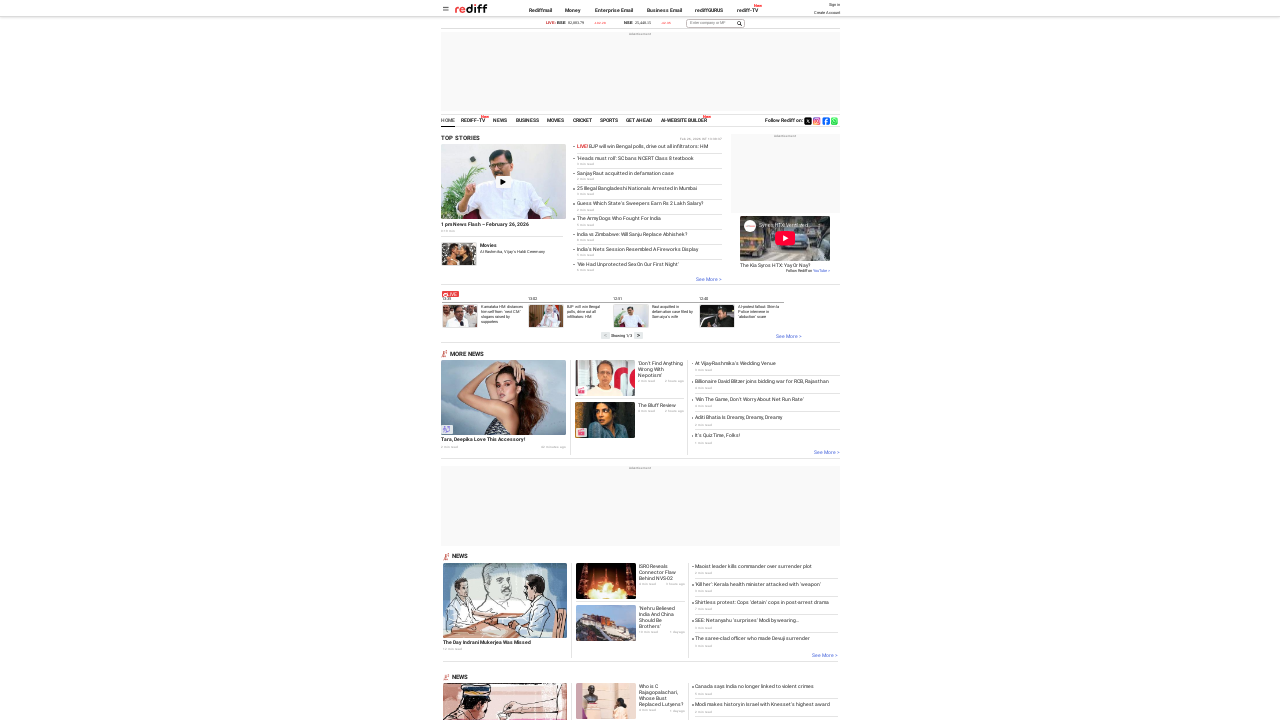

Reset zoom to 100% (normal zoom level)
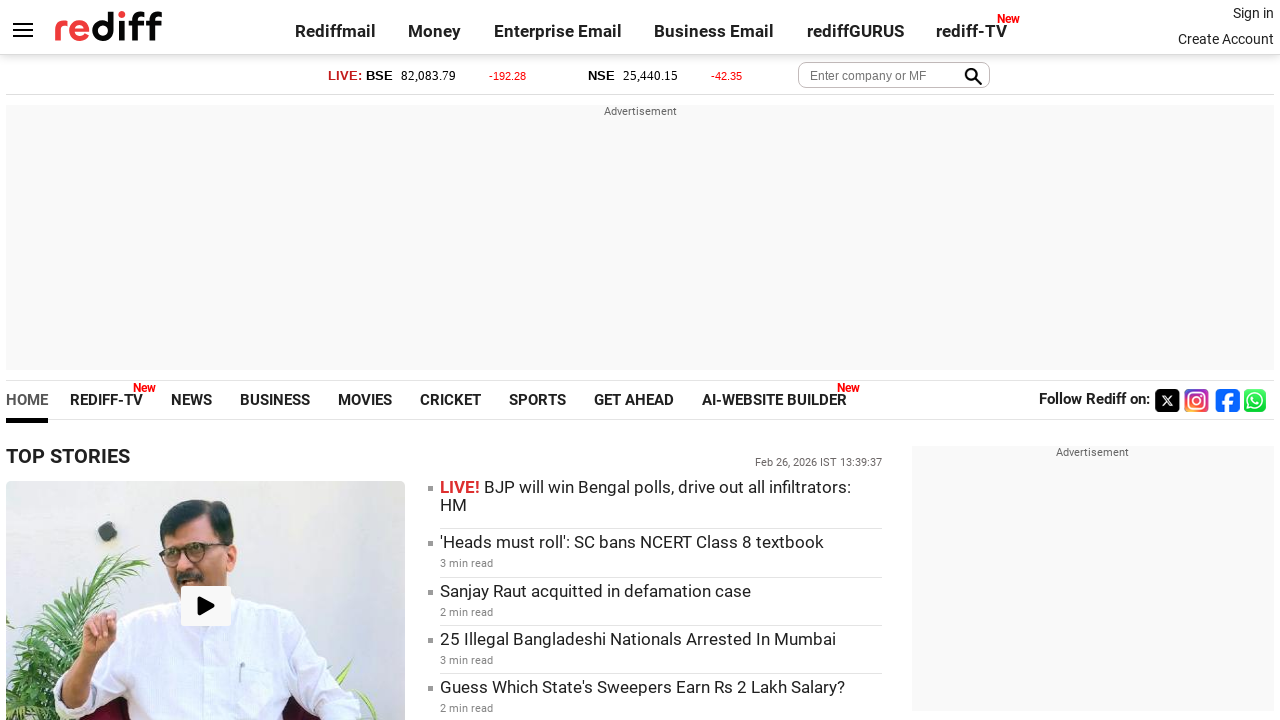

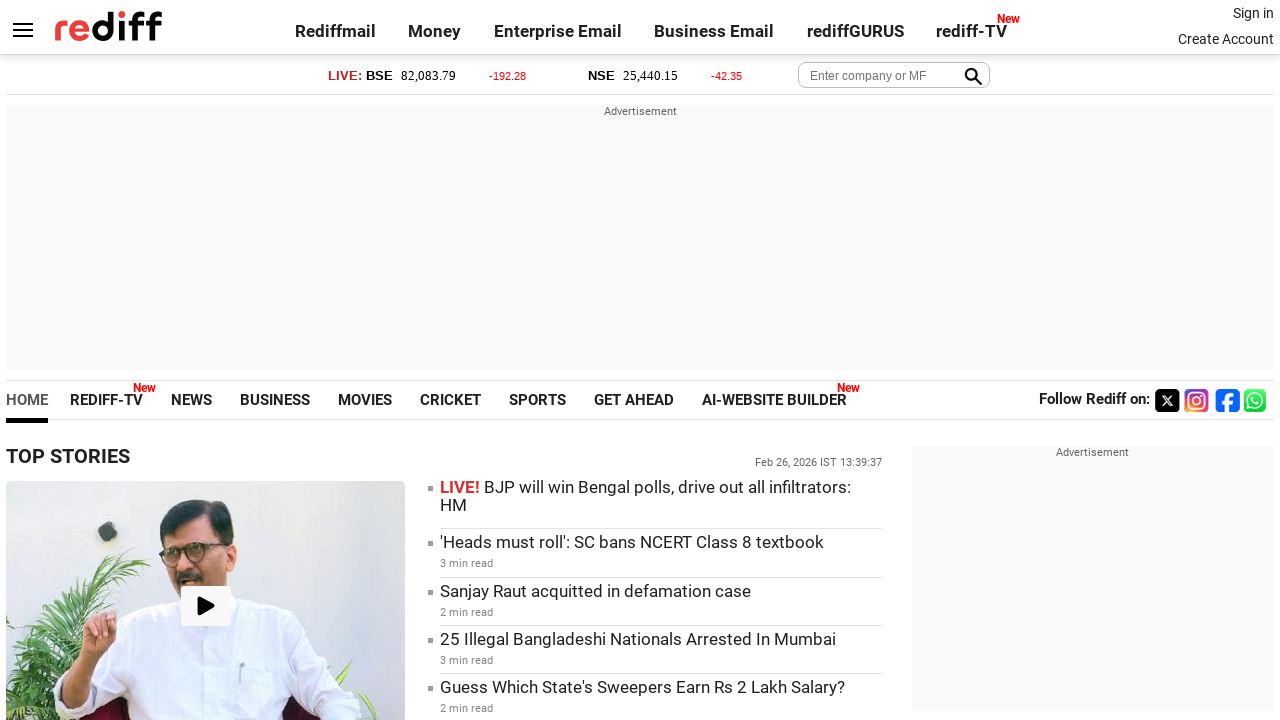